Tests that the Open Weather API web response matches the API response by navigating to the API endpoint and verifying the JSON response is displayed

Starting URL: http://openweathermap.org/current

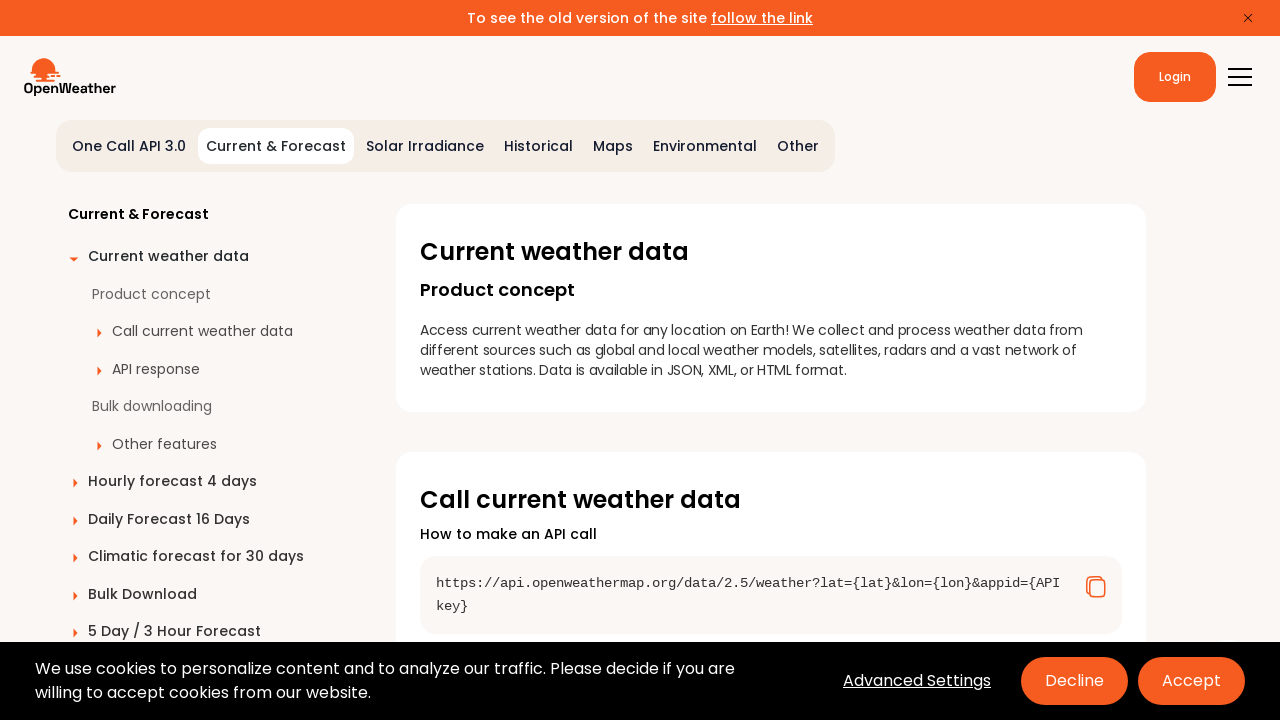

Navigated to Open Weather API endpoint for London
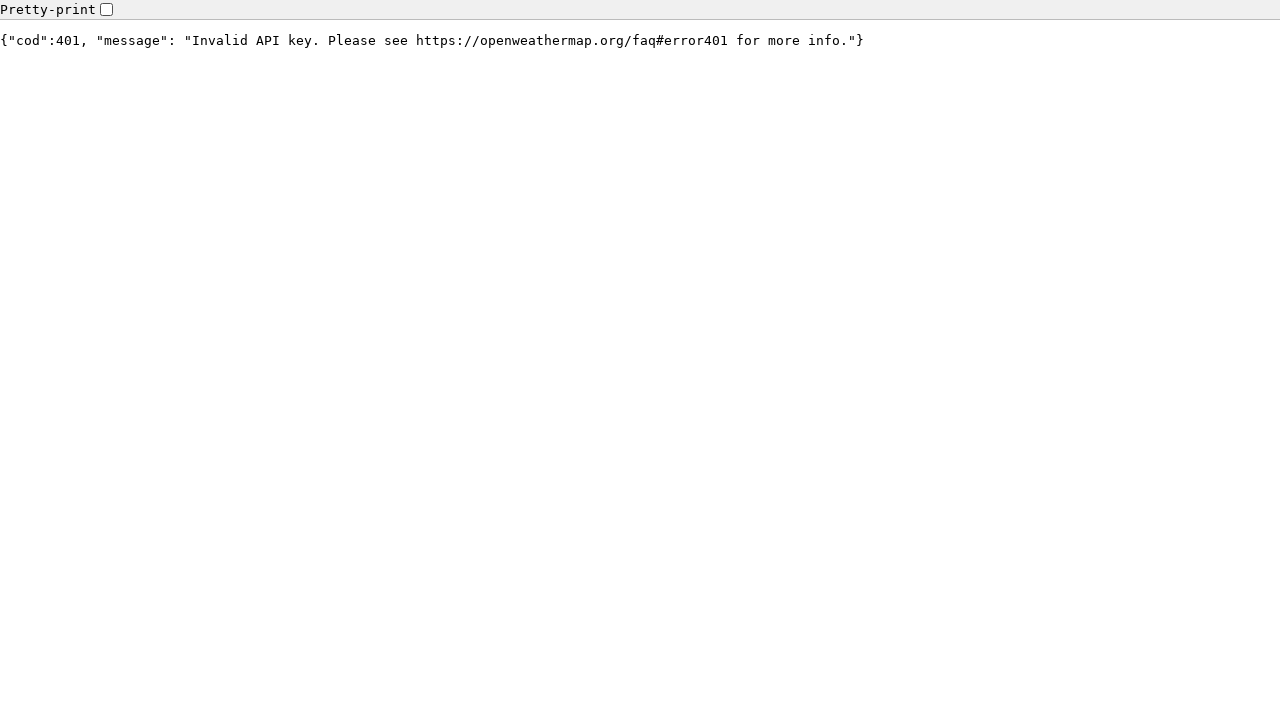

JSON response pre tag loaded
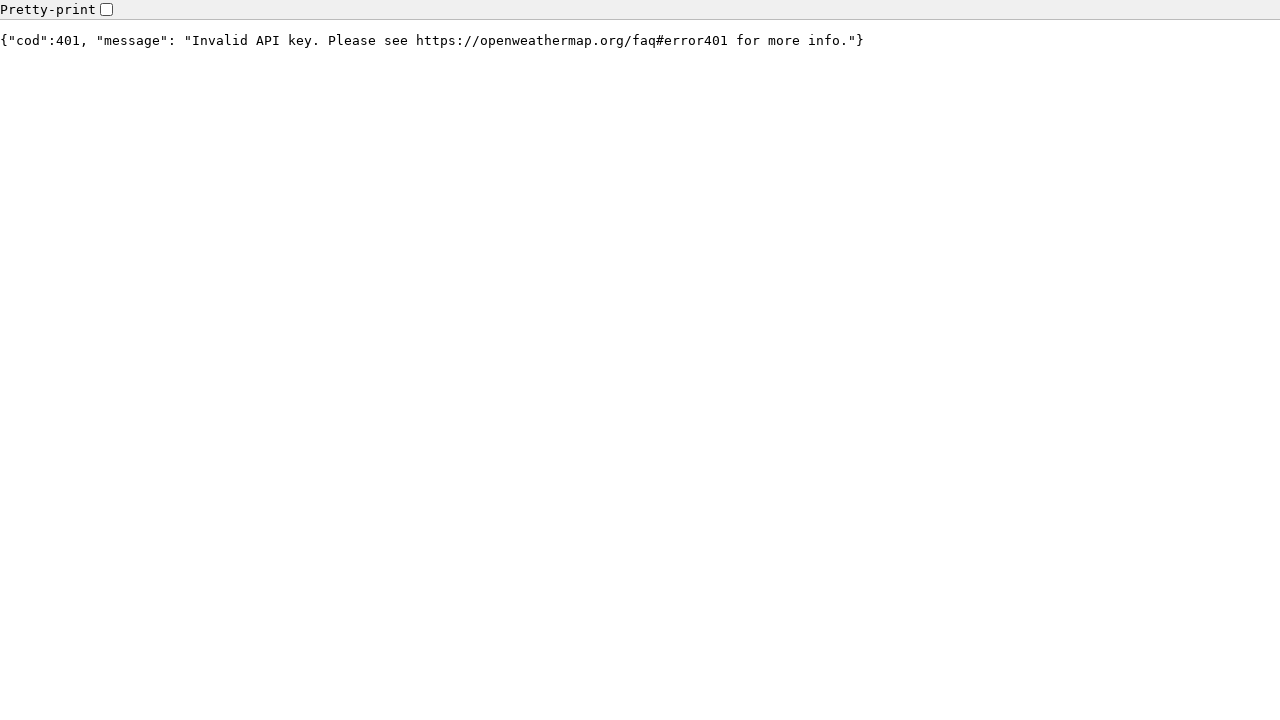

Verified JSON response is visible in pre element
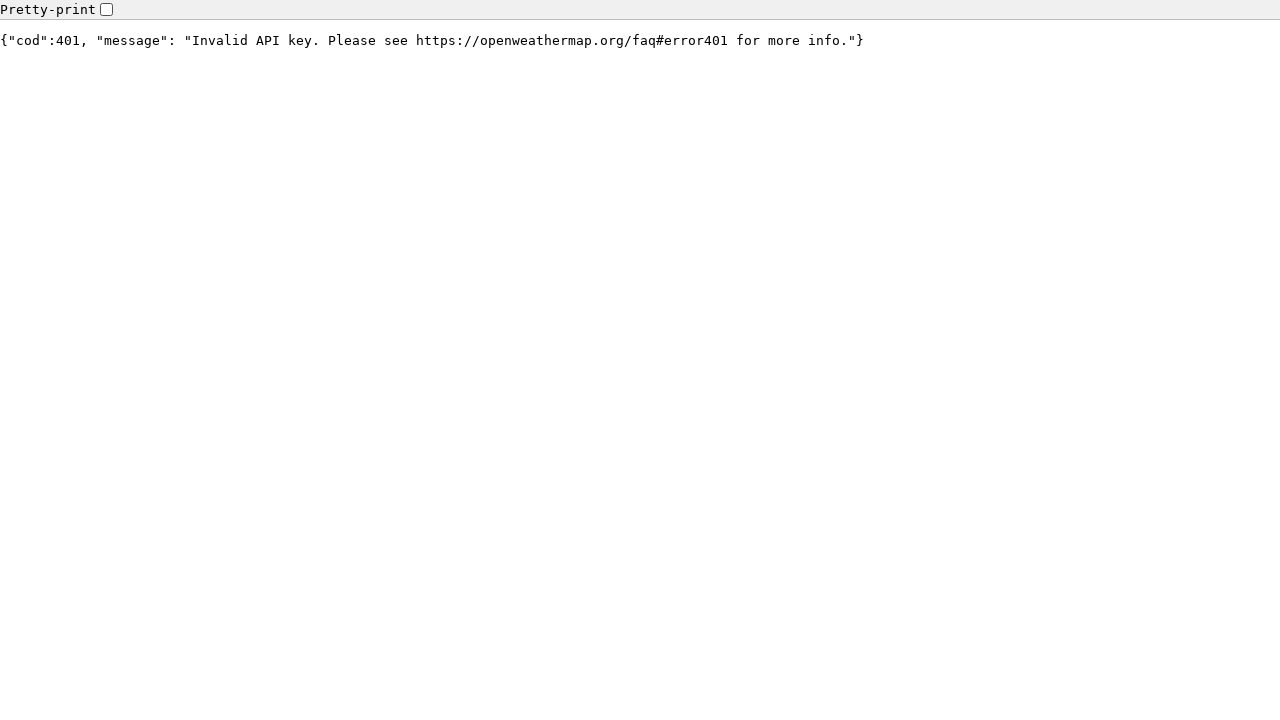

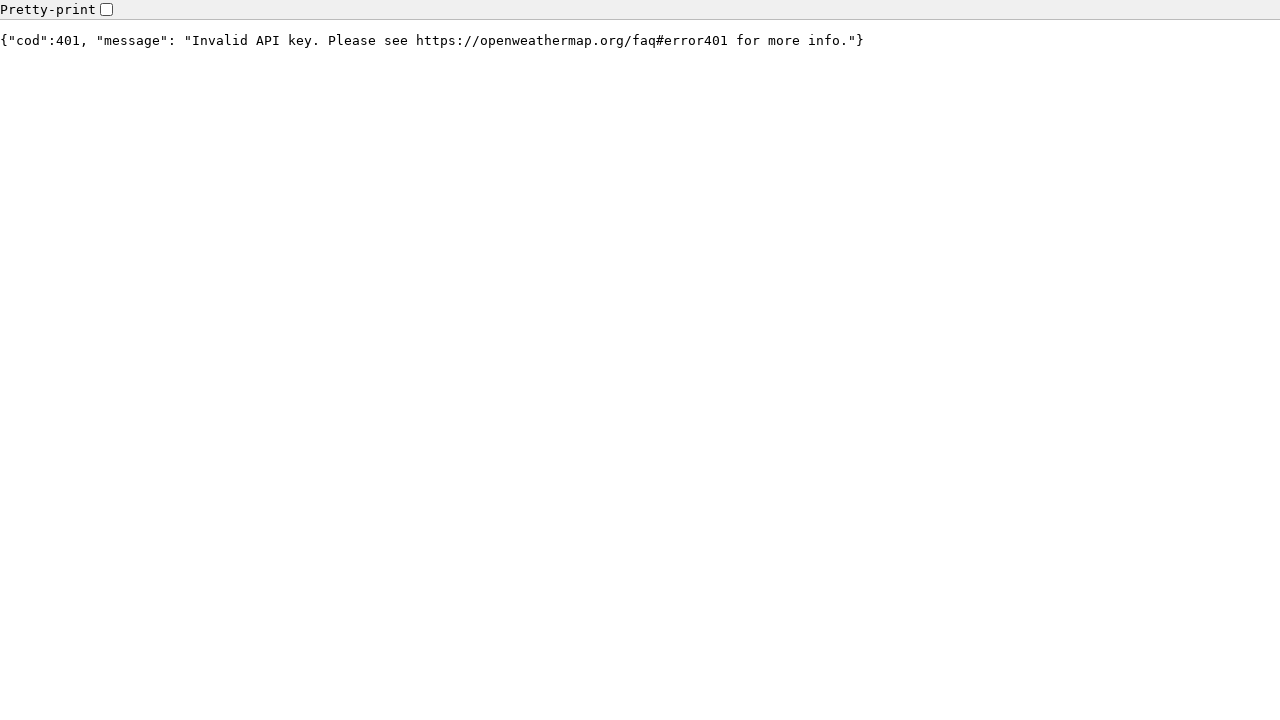